Tests un-marking items as complete by unchecking the checkbox after it was checked

Starting URL: https://demo.playwright.dev/todomvc

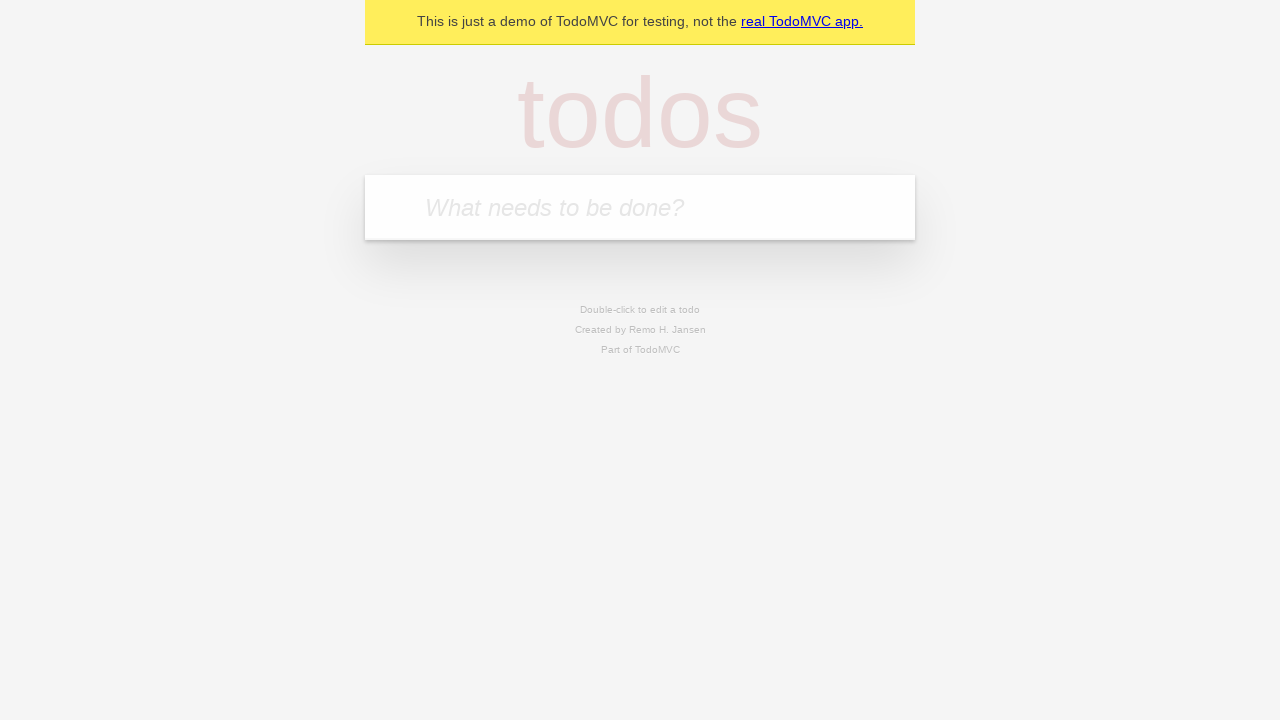

Filled todo input with 'buy some cheese' on internal:attr=[placeholder="What needs to be done?"i]
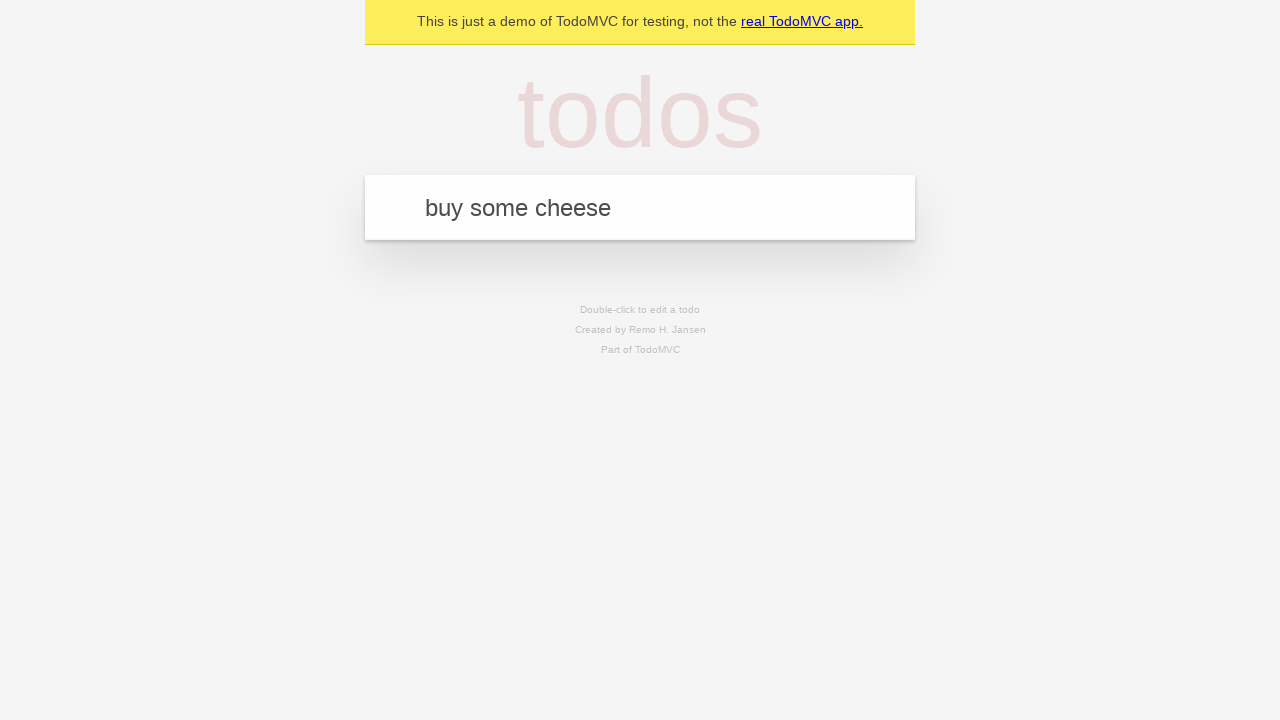

Pressed Enter to add first todo item on internal:attr=[placeholder="What needs to be done?"i]
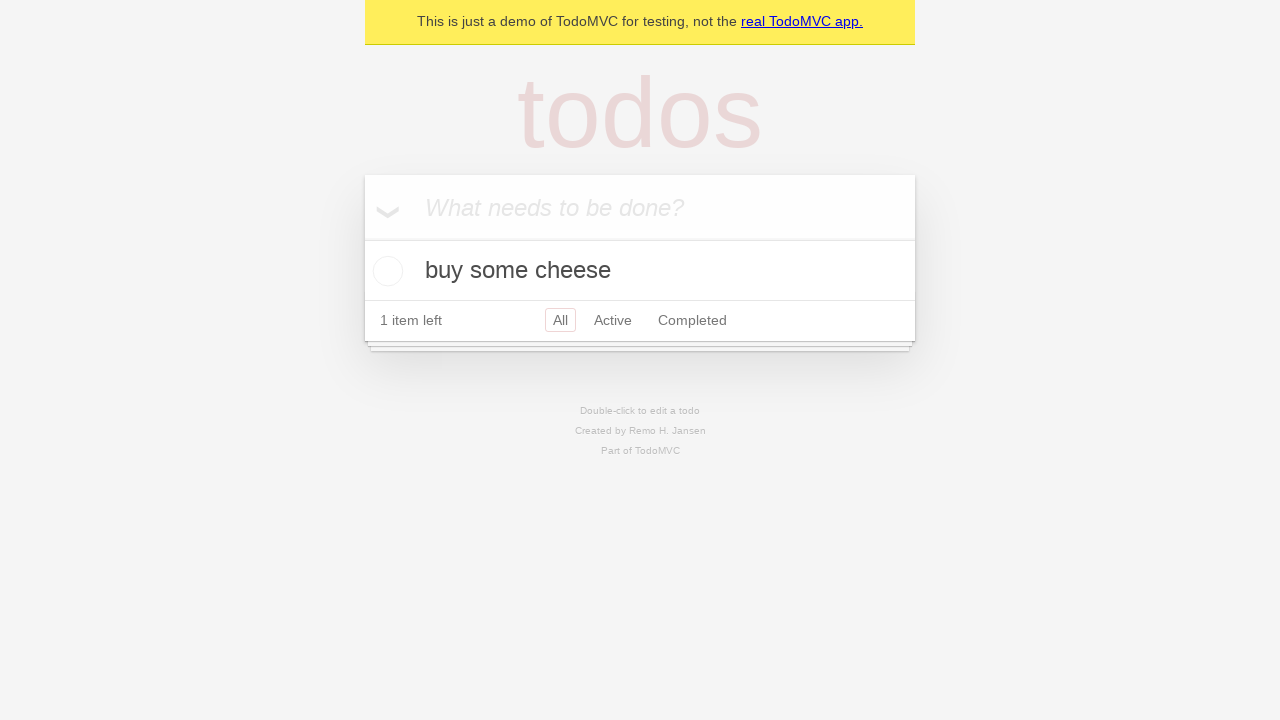

Filled todo input with 'feed the cat' on internal:attr=[placeholder="What needs to be done?"i]
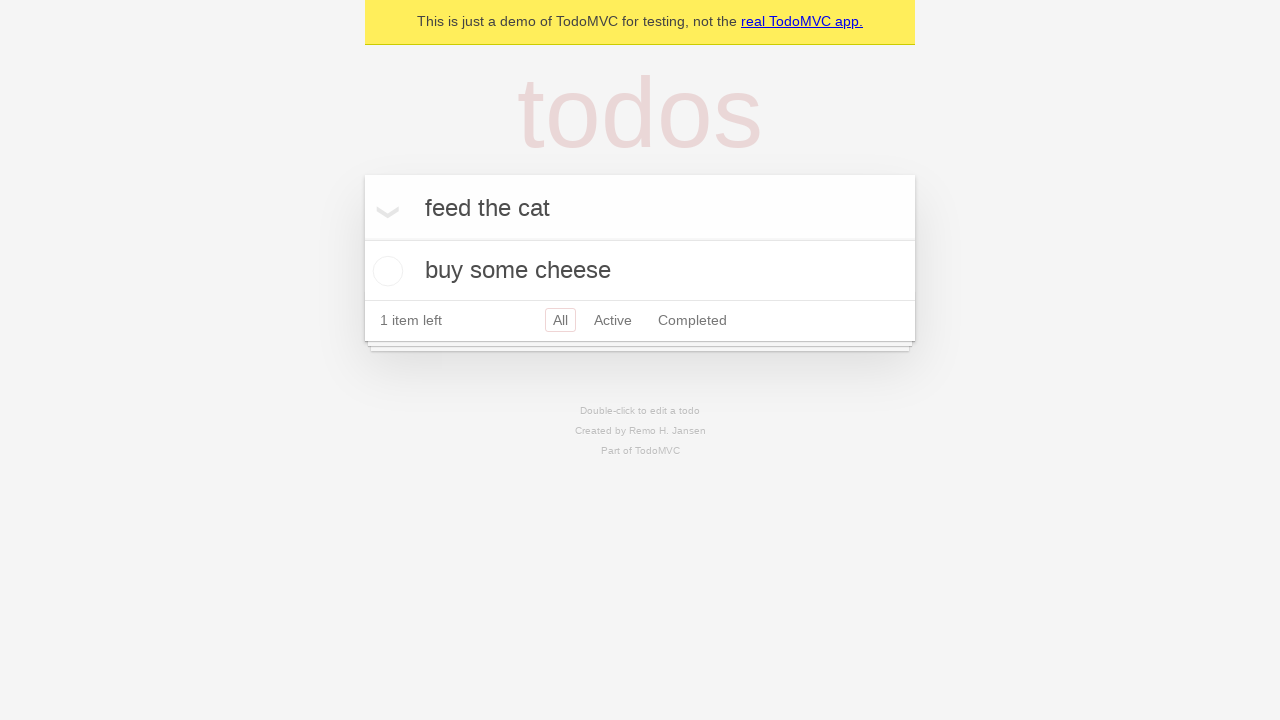

Pressed Enter to add second todo item on internal:attr=[placeholder="What needs to be done?"i]
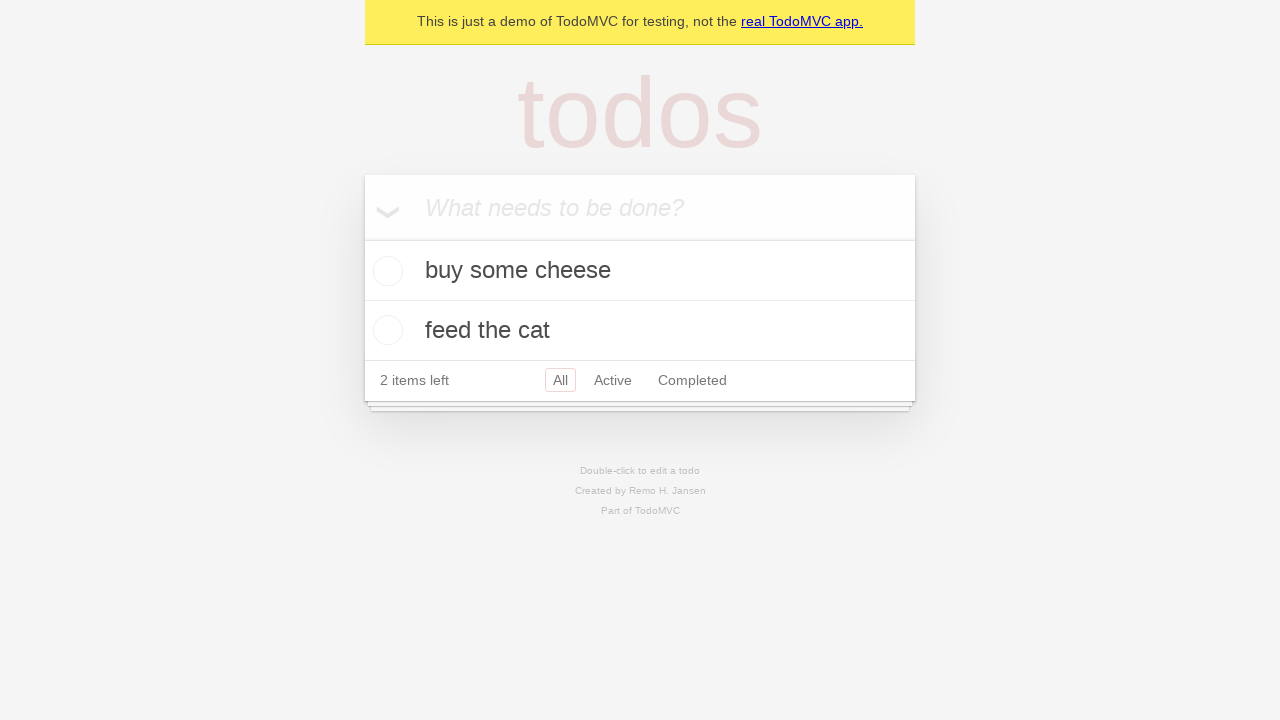

Checked the checkbox for first todo item to mark it as complete at (385, 271) on internal:testid=[data-testid="todo-item"s] >> nth=0 >> internal:role=checkbox
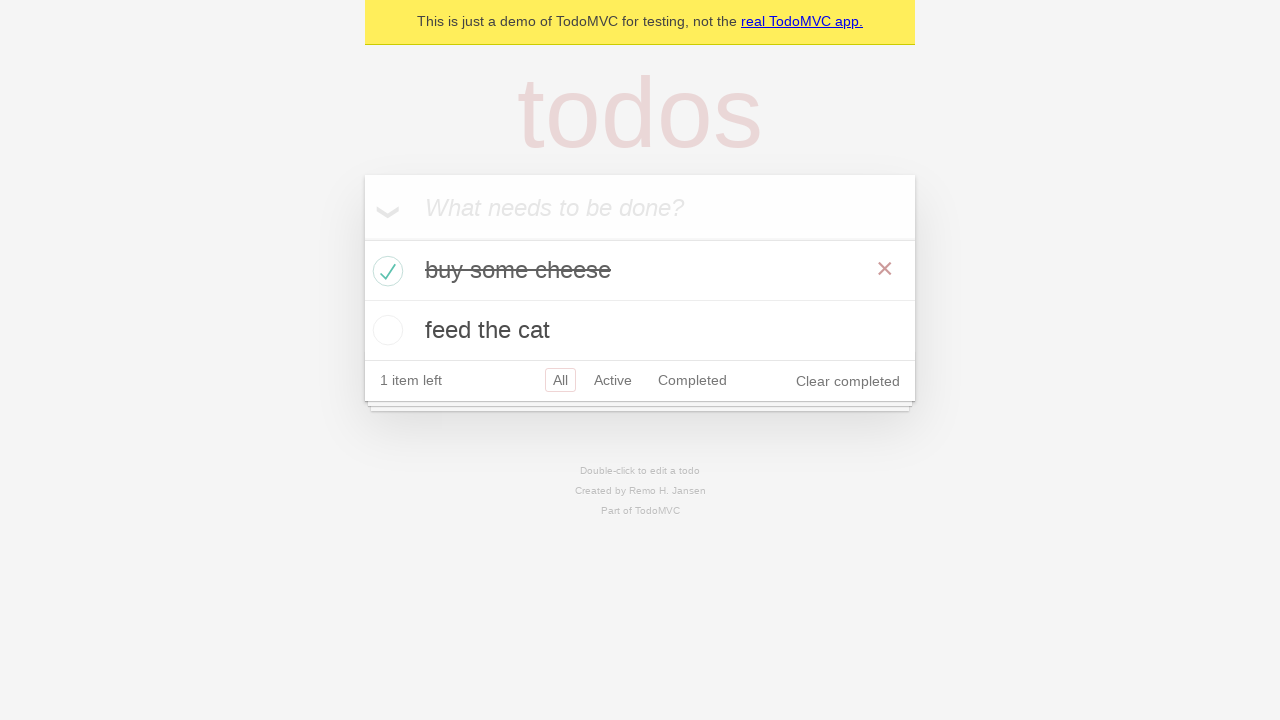

Unchecked the checkbox for first todo item to mark it as incomplete at (385, 271) on internal:testid=[data-testid="todo-item"s] >> nth=0 >> internal:role=checkbox
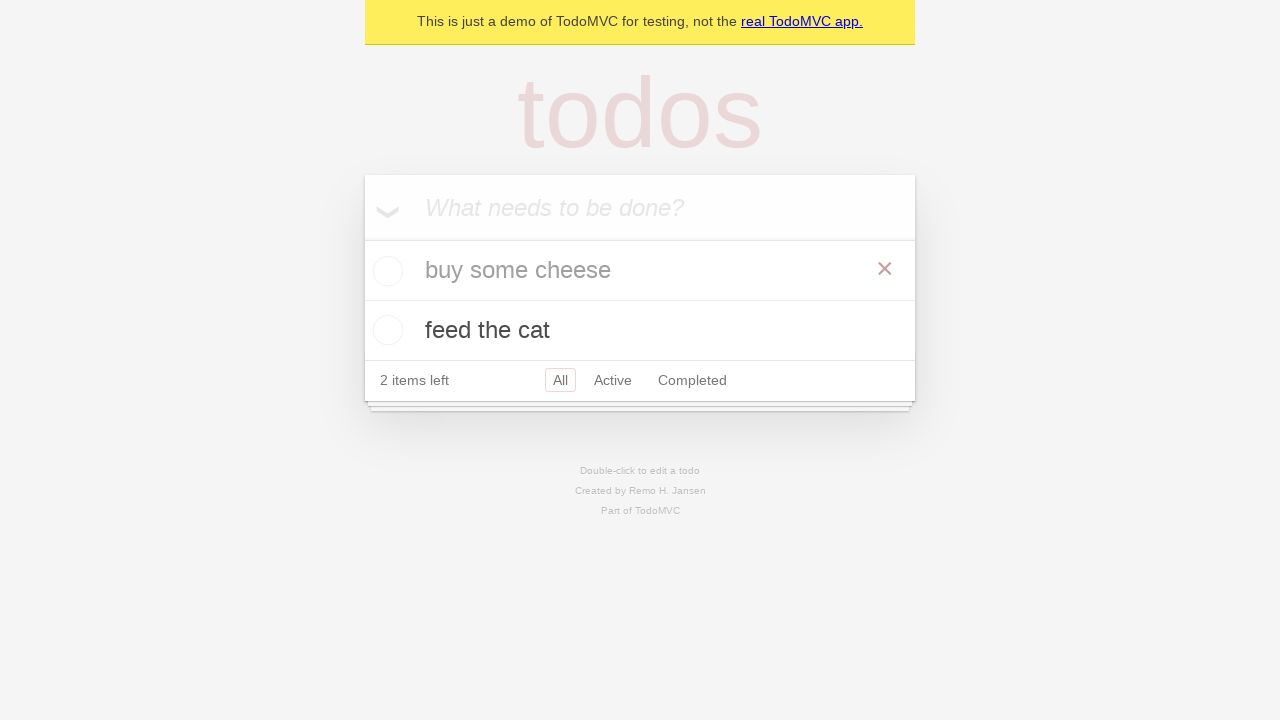

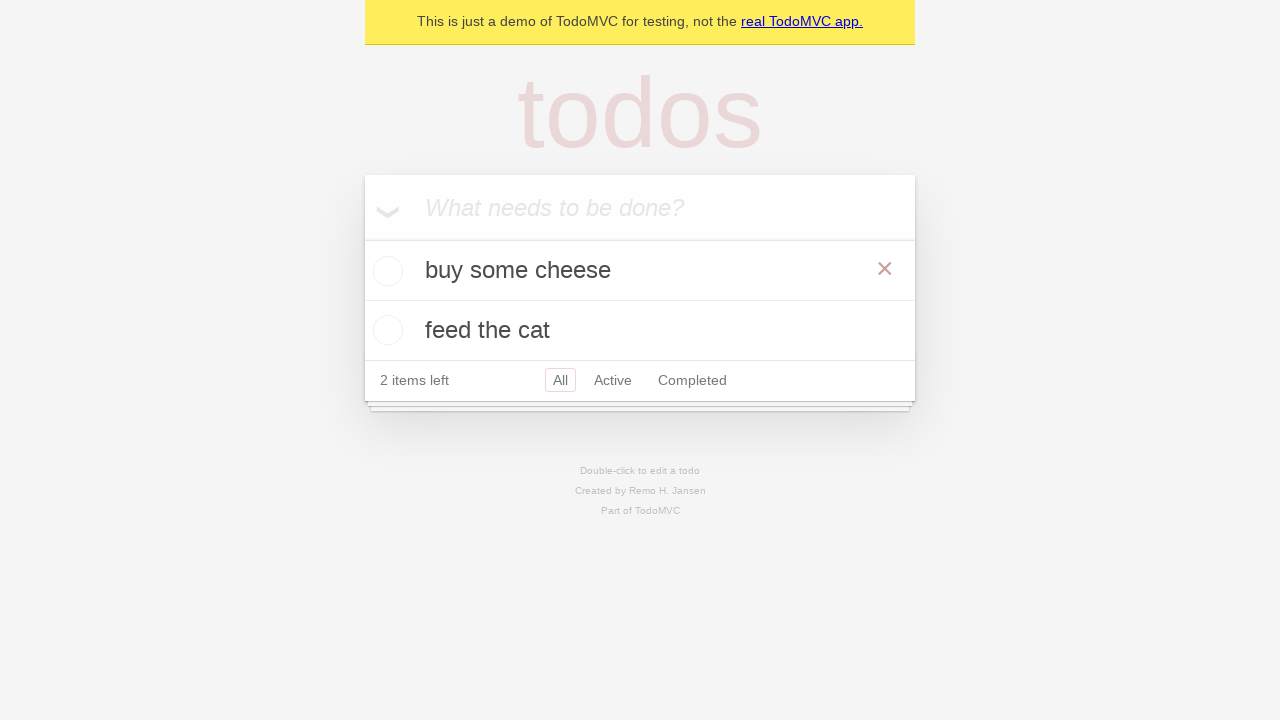